Tests window handle functionality by navigating to OrangeHRM login page and clicking on the Facebook social media link which opens in a new window, then handles the multiple windows.

Starting URL: https://opensource-demo.orangehrmlive.com/web/index.php/auth/login

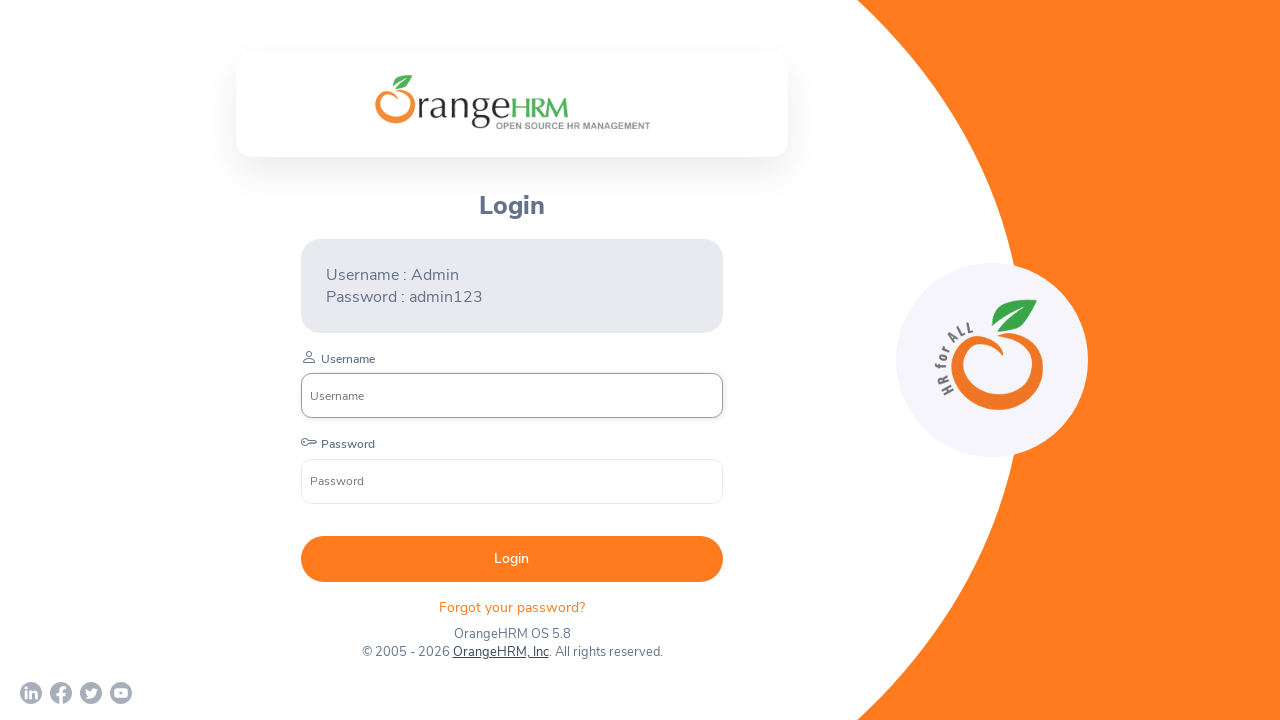

OrangeHRM login page loaded and network idle
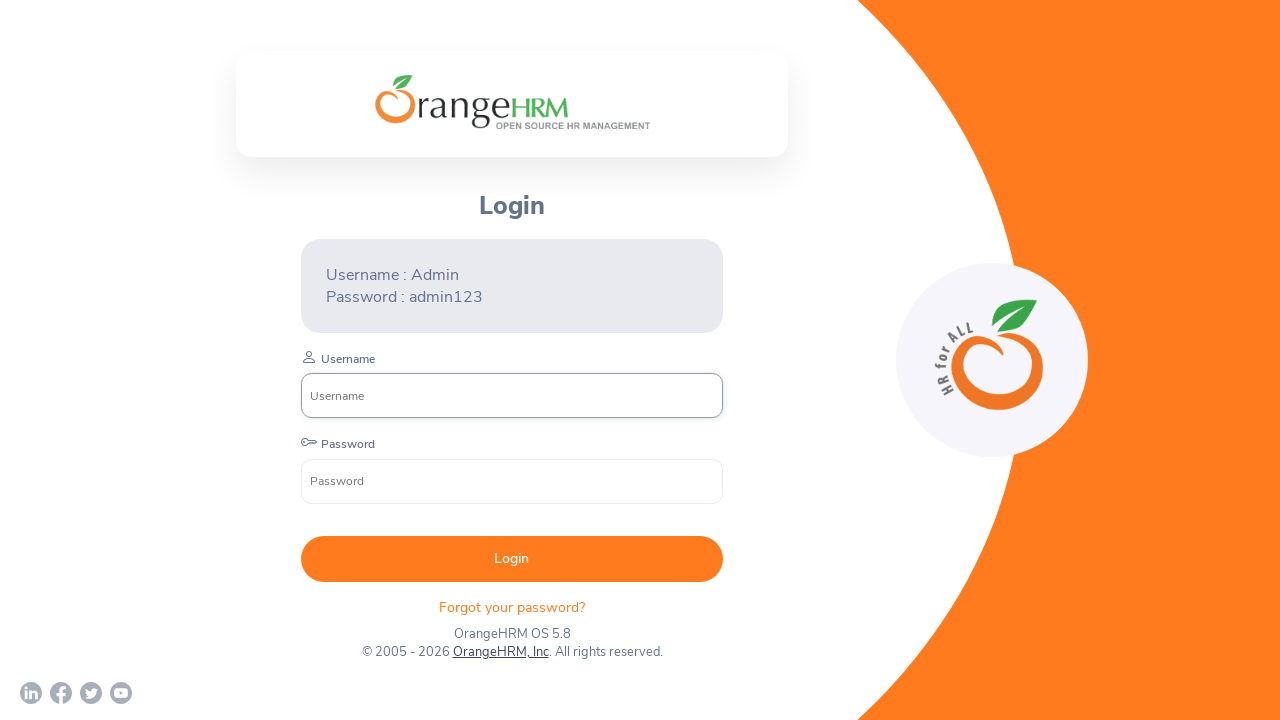

Clicked Facebook social media link at (61, 693) on a[href='https://www.facebook.com/OrangeHRM/']
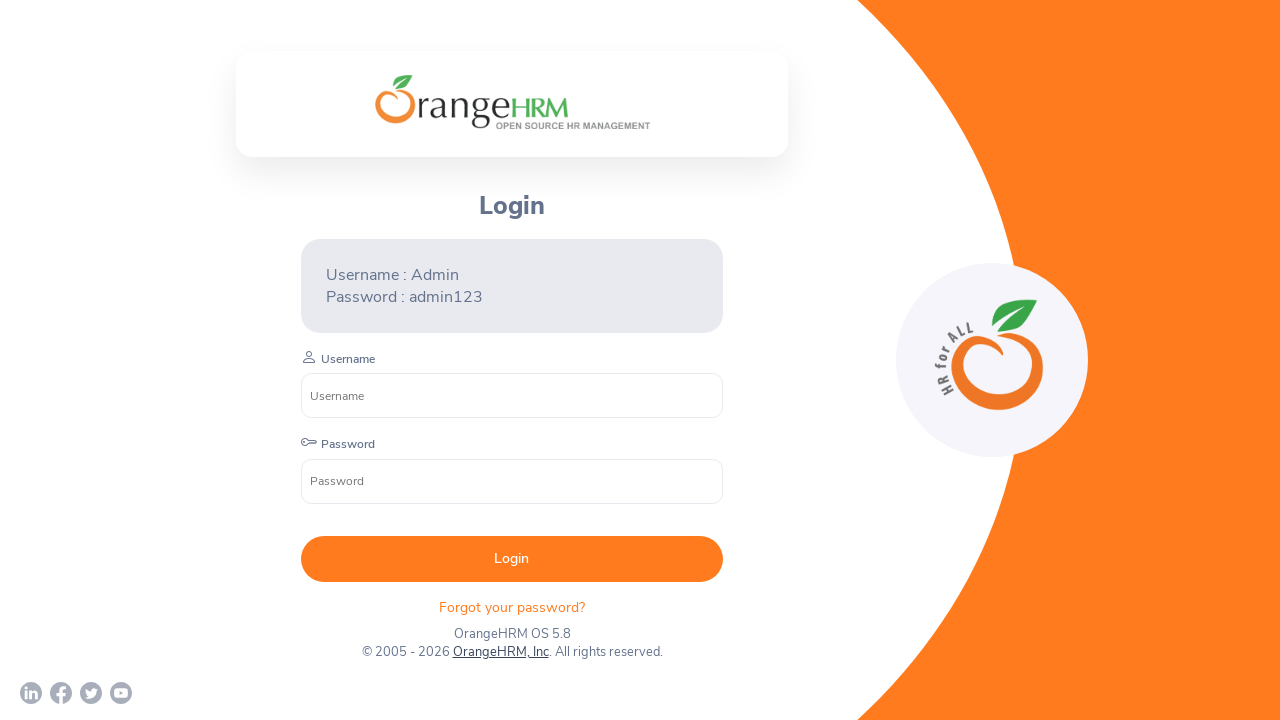

New window handle obtained for Facebook page
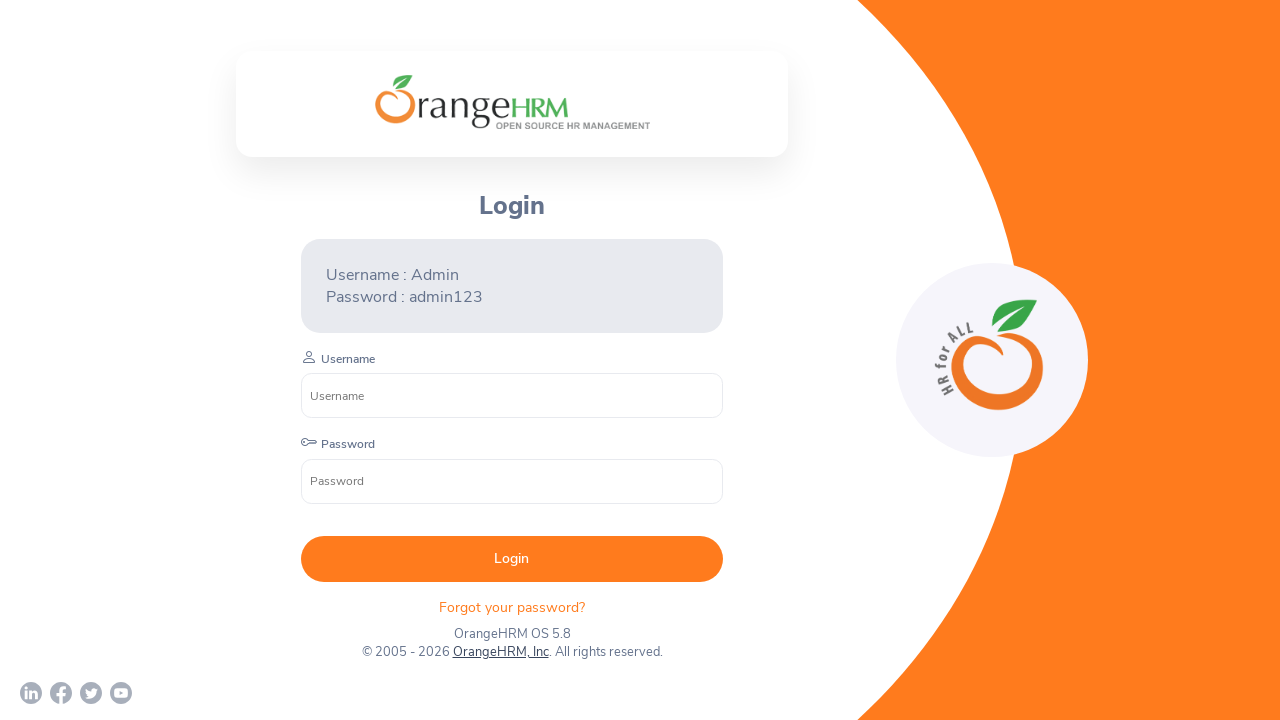

Facebook page in new window loaded
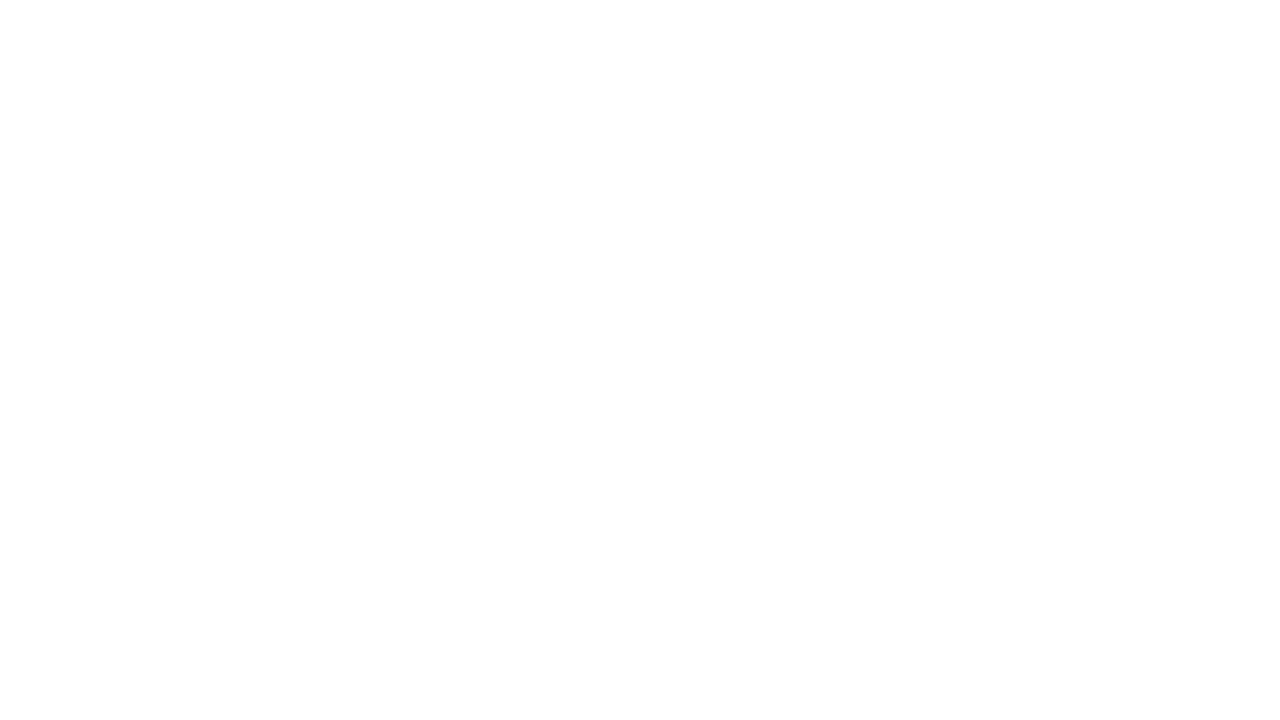

Parent window title: OrangeHRM, Child window title: 
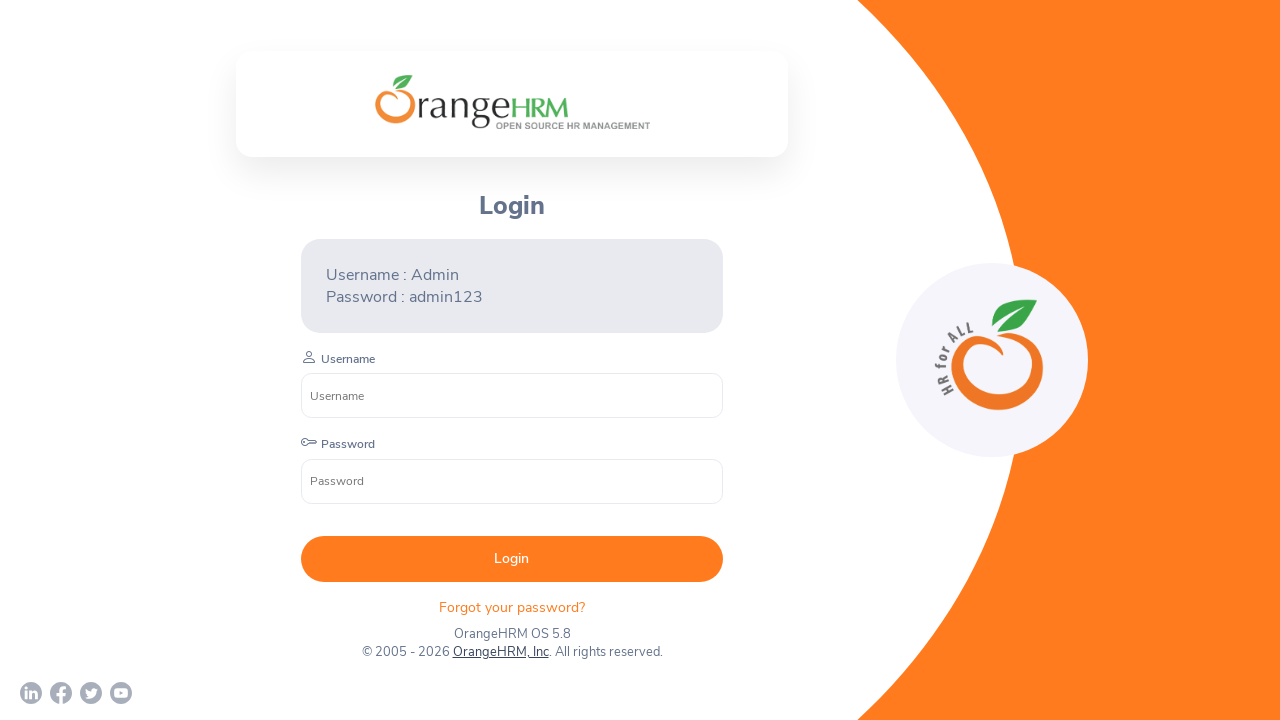

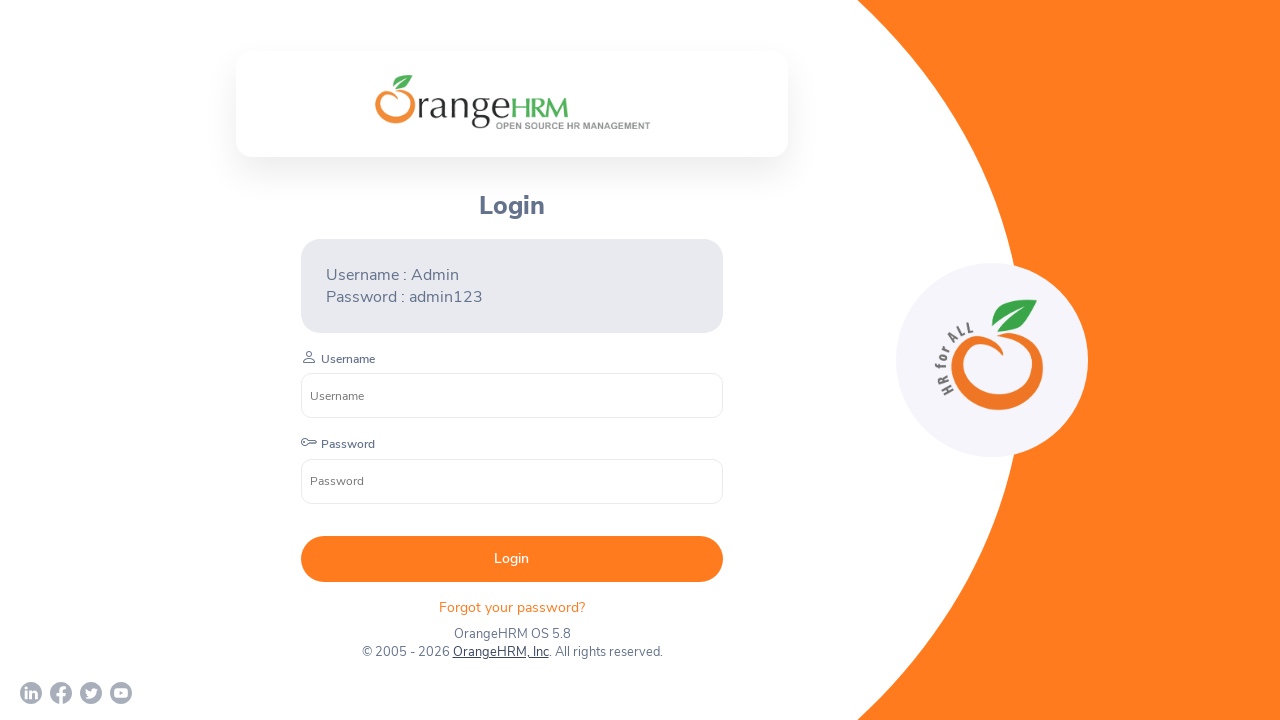